Tests reading CSS pseudo-element content (::after) from a star rating element using JavaScript evaluation, then enters the extracted value into a text field and clicks a verification button.

Starting URL: https://play1.automationcamp.ir/advanced.html

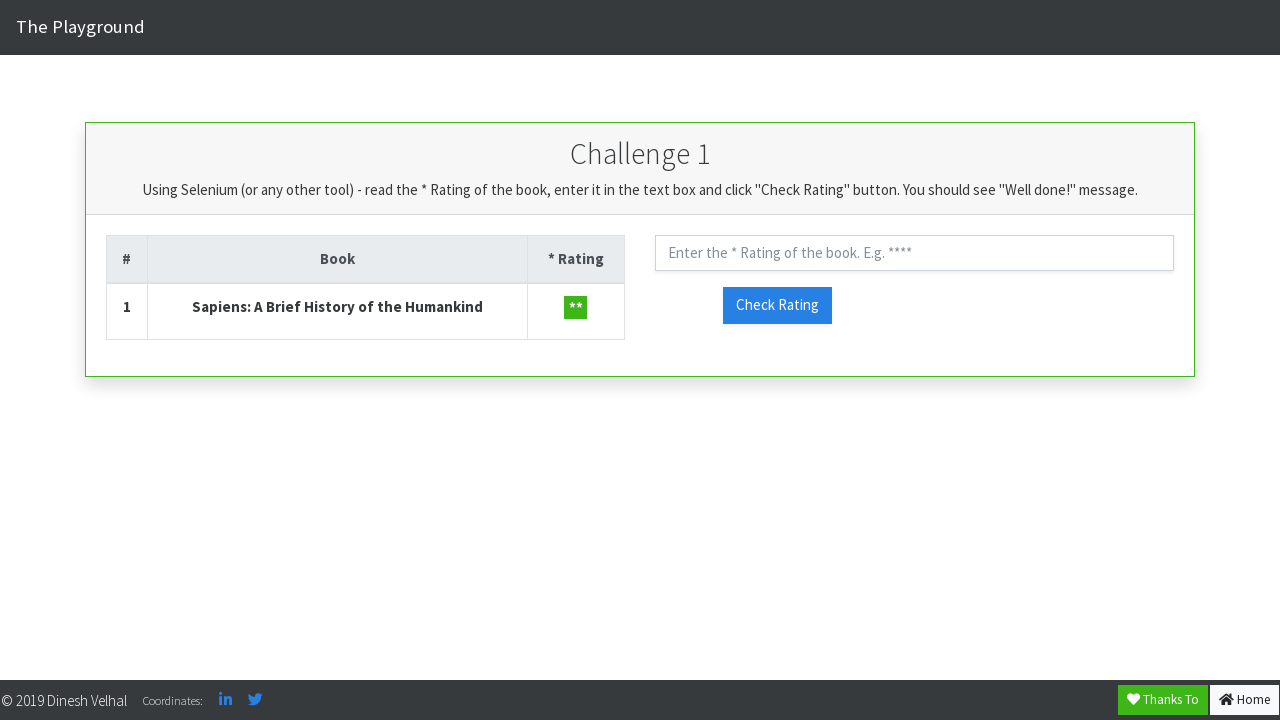

Navigated to advanced.html test page
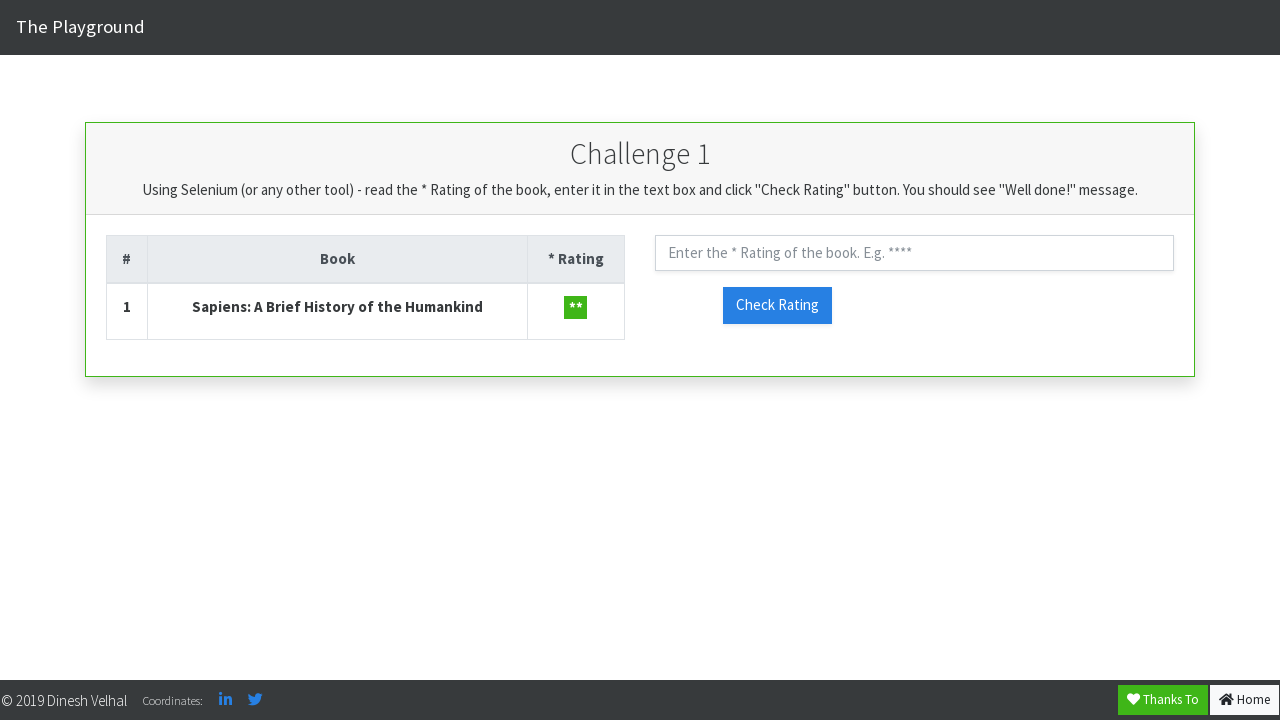

Extracted CSS pseudo-element content (::after) from star rating element
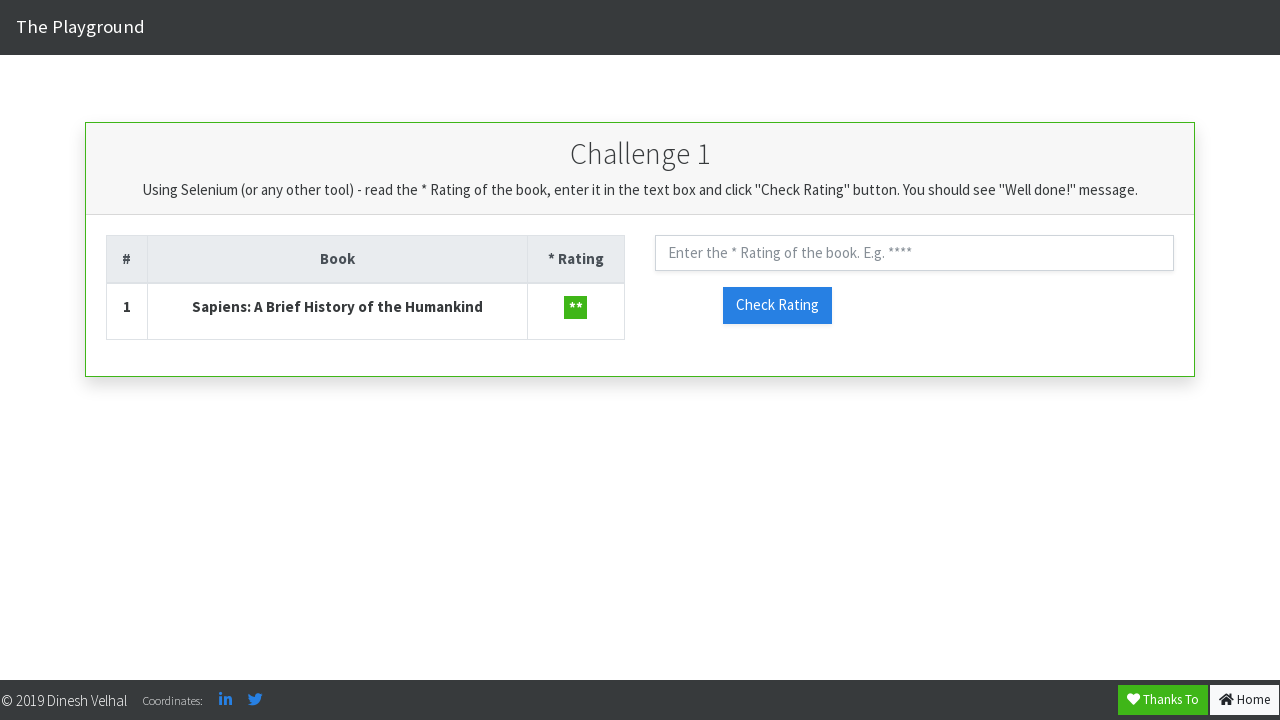

Cleaned up extracted text: '**'
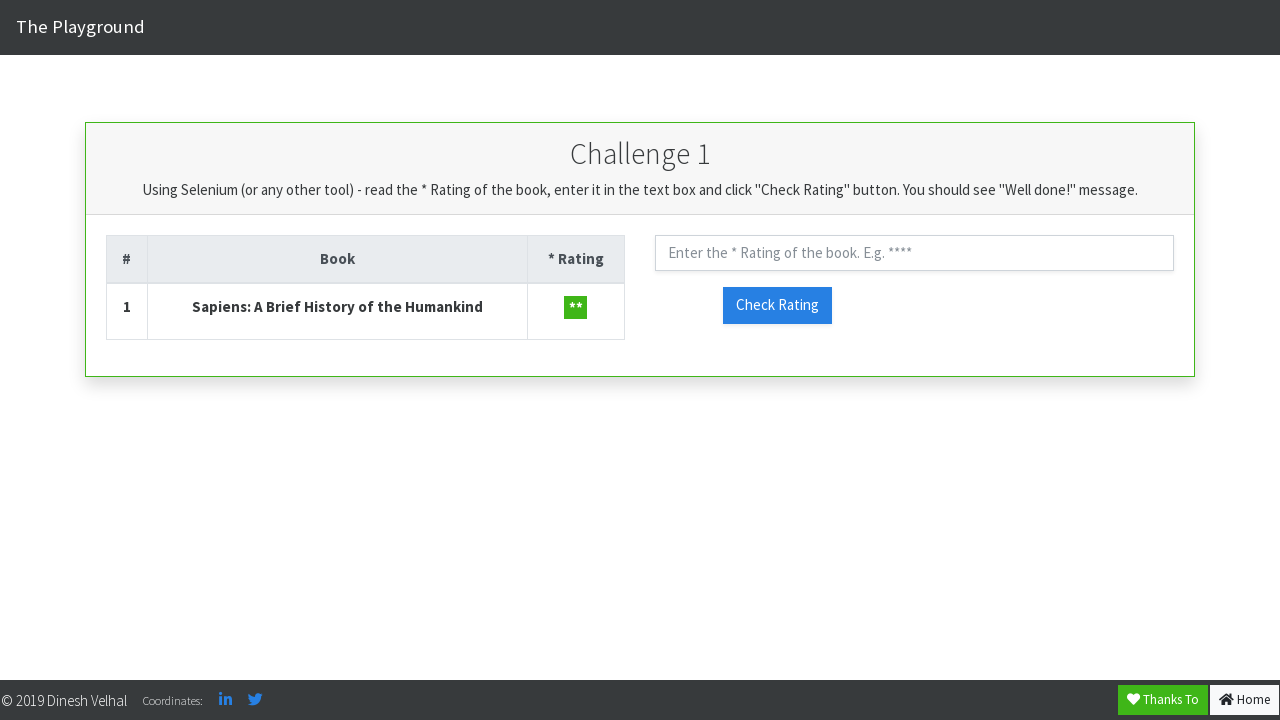

Filled rating text field with extracted value: '**' on #txt_rating
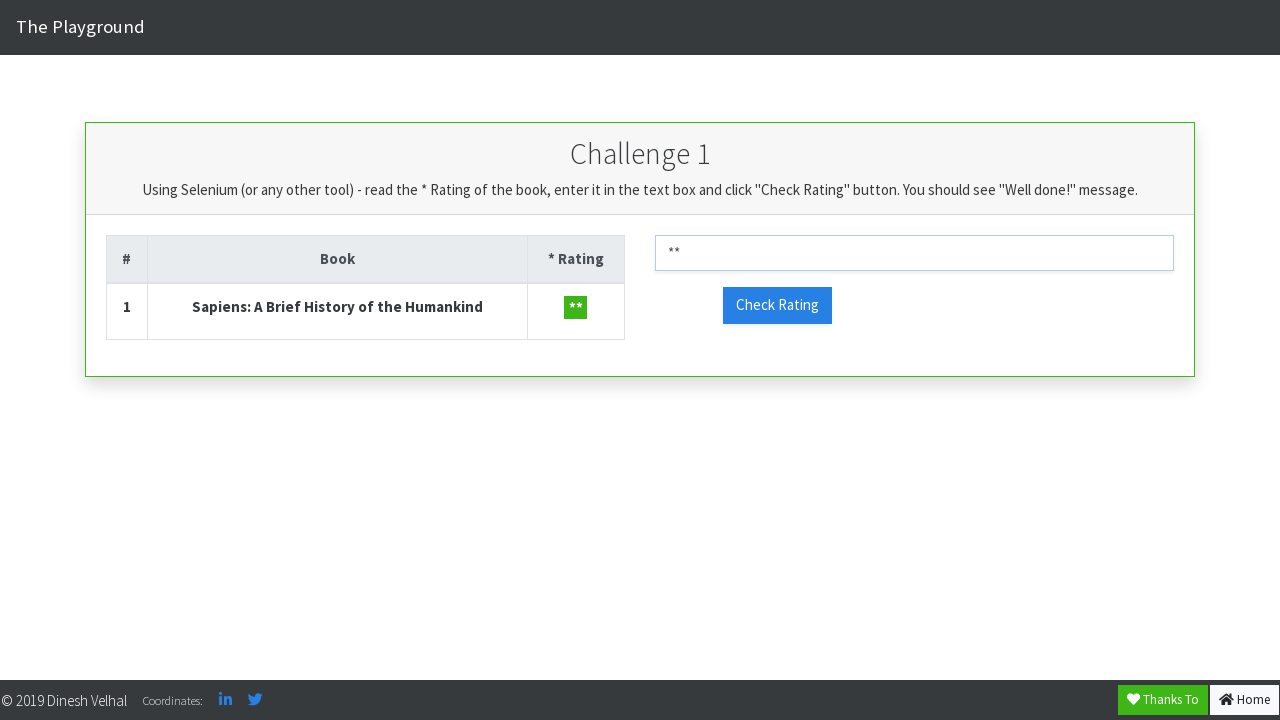

Clicked check rating button to verify the value at (777, 305) on #check_rating
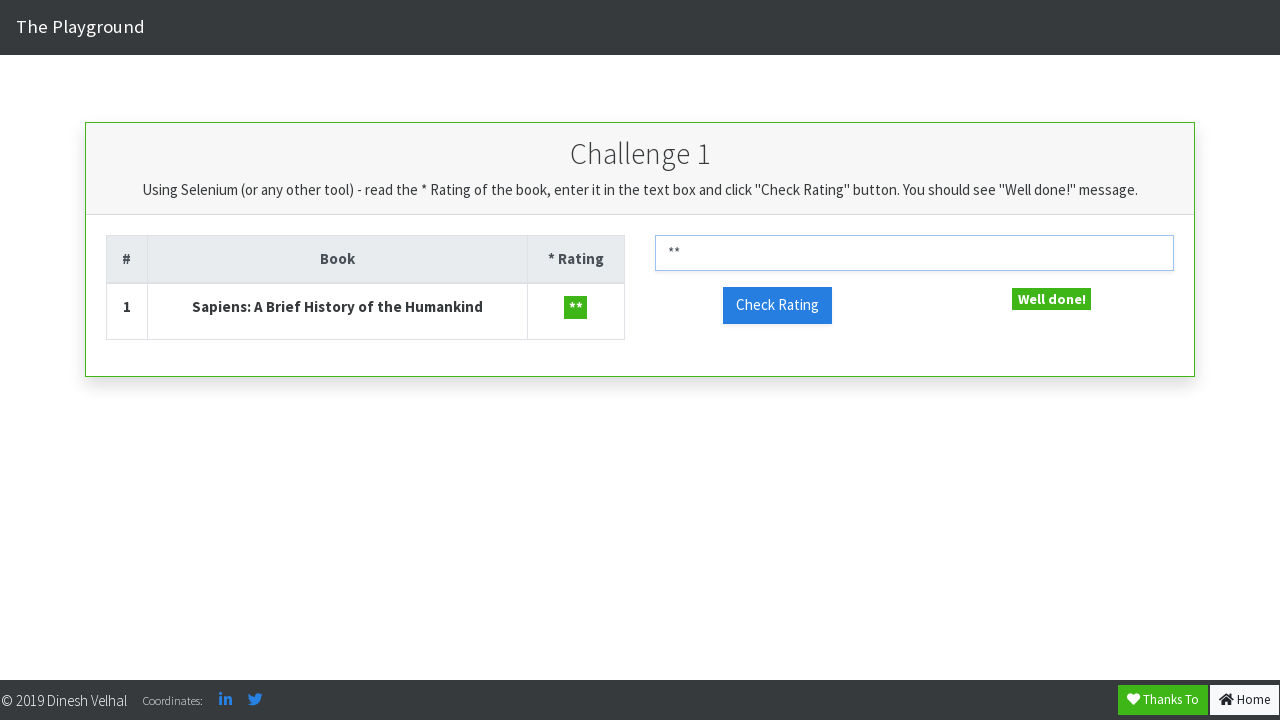

Waited for rating verification result to be processed
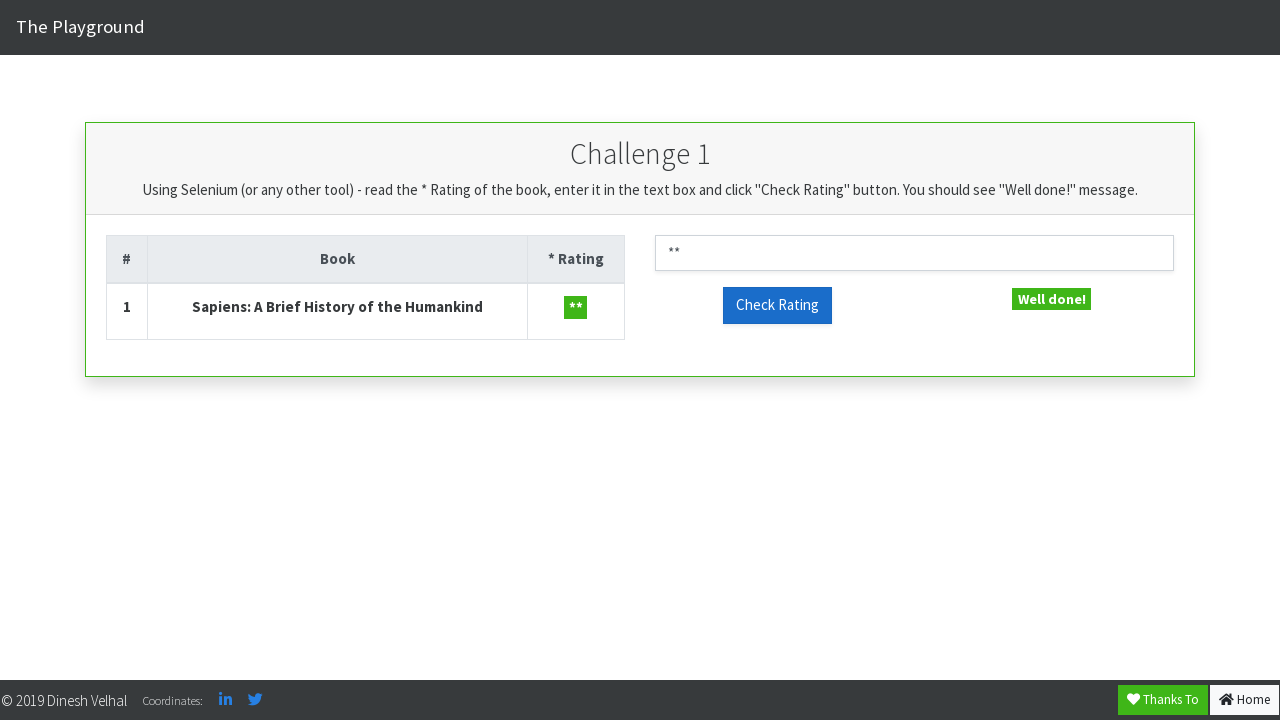

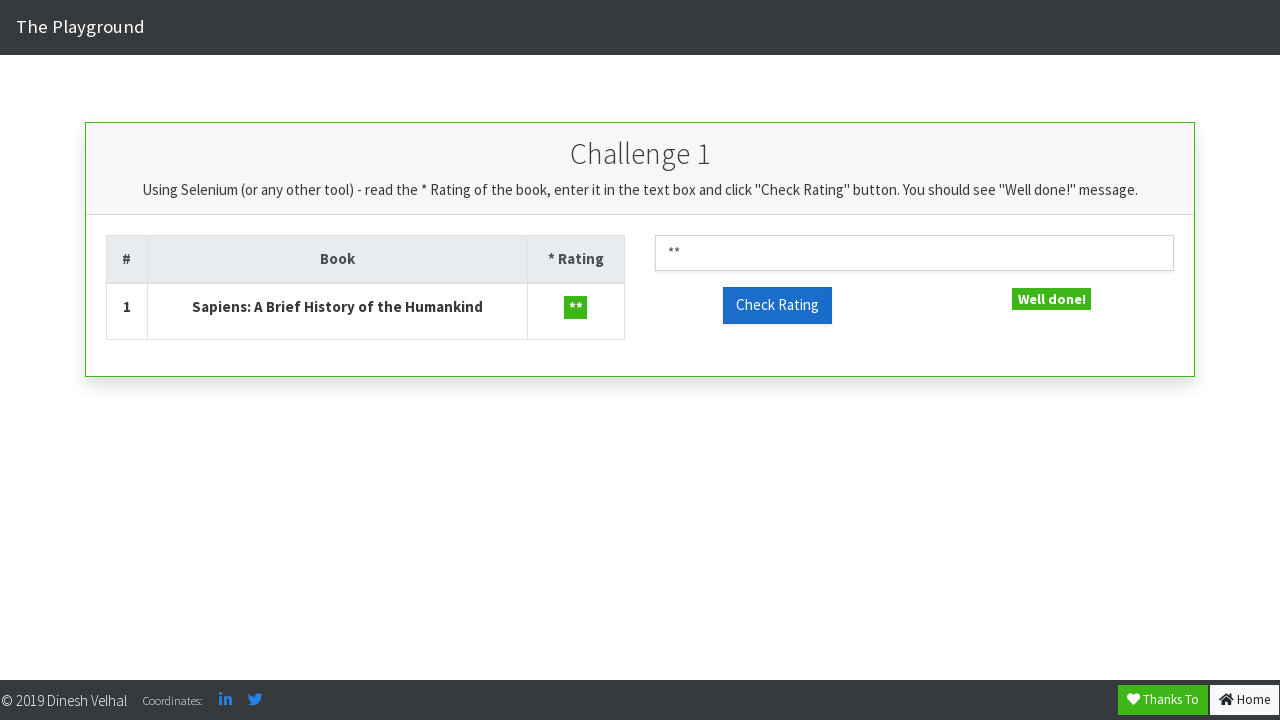